Tests a todo application by navigating to the todo page, adding a new todo item, and verifying it appears in the list

Starting URL: http://testdouble.github.io/todos/

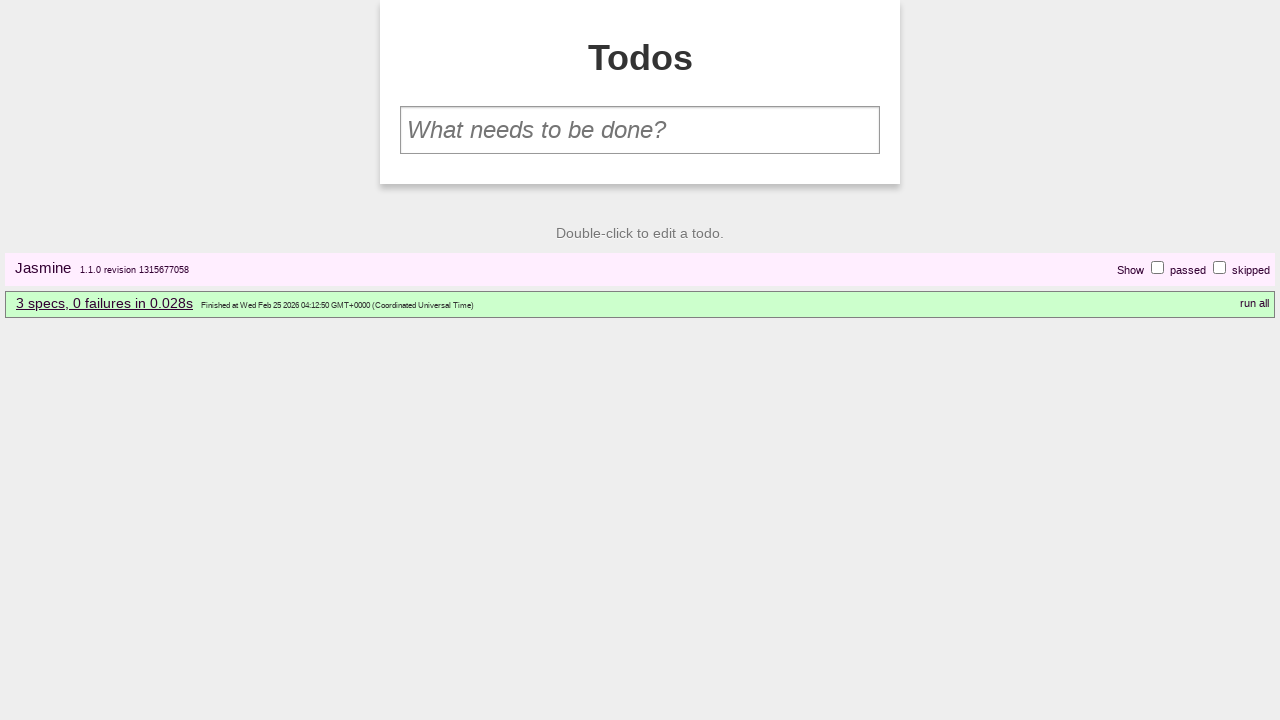

Filled todo input field with 'Buy groceries' on input[type='text']
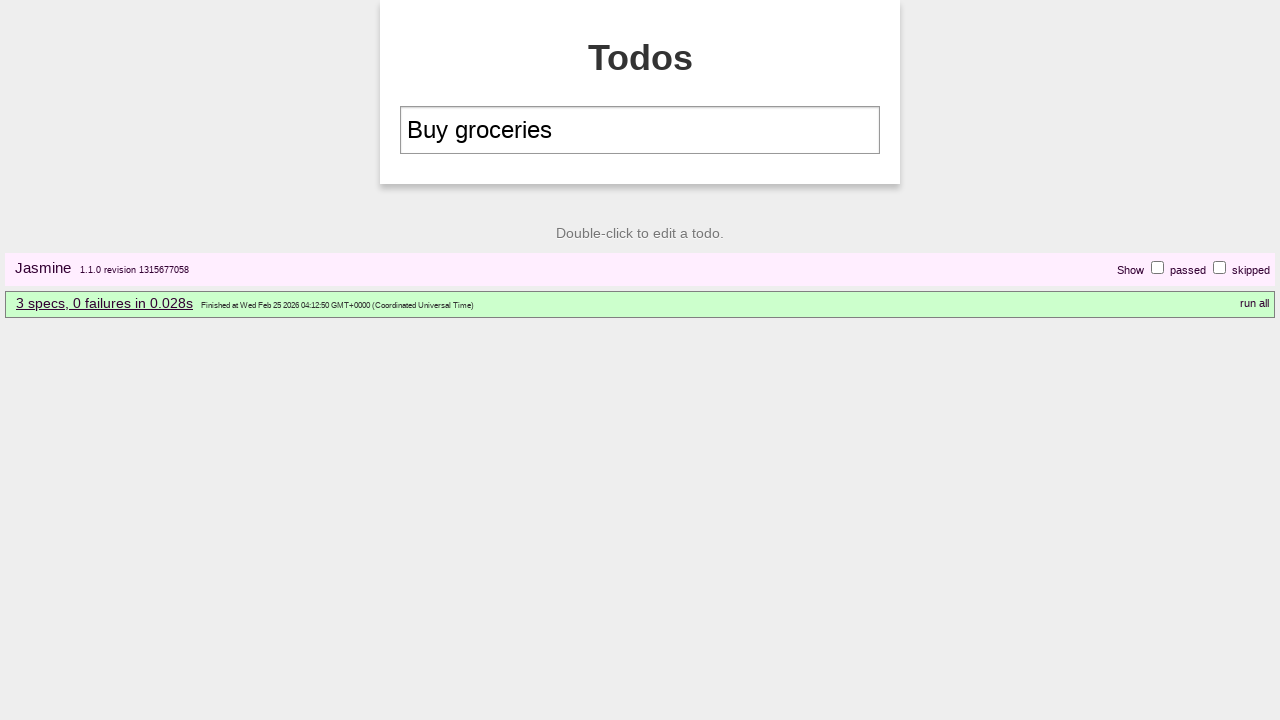

Pressed Enter to submit the new todo item on input[type='text']
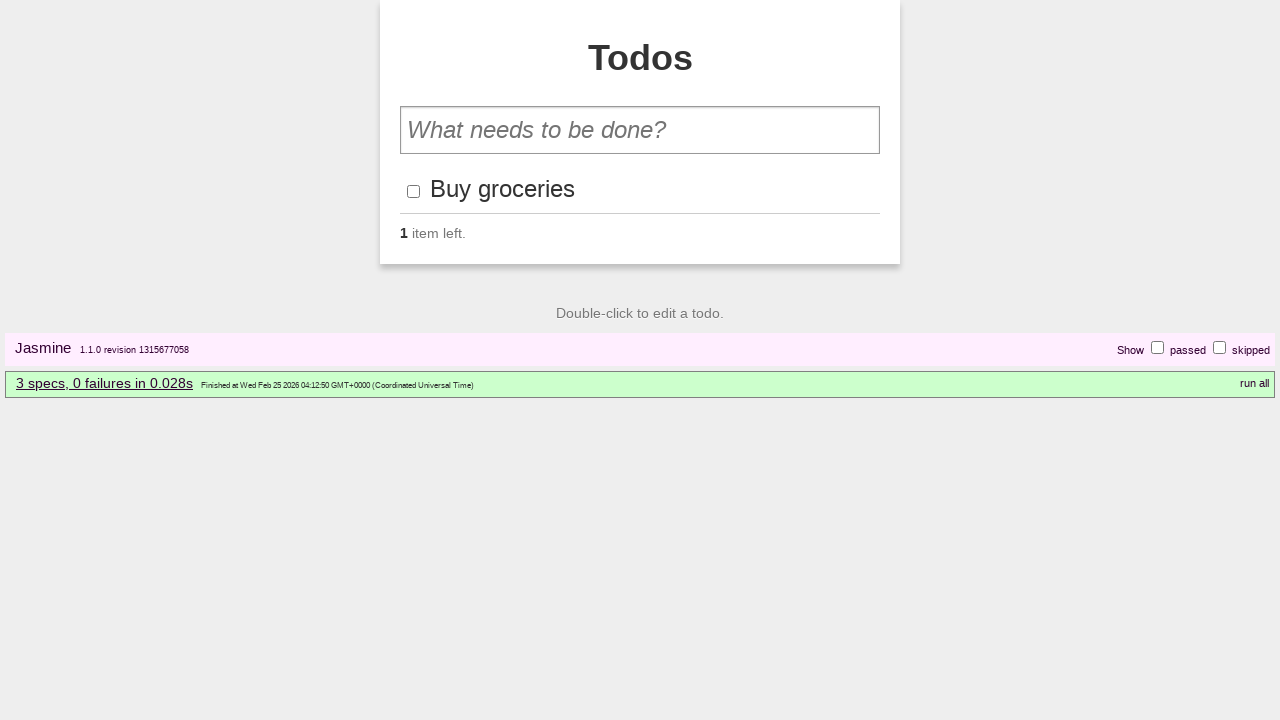

Verified todo item 'Buy groceries' appears in the list
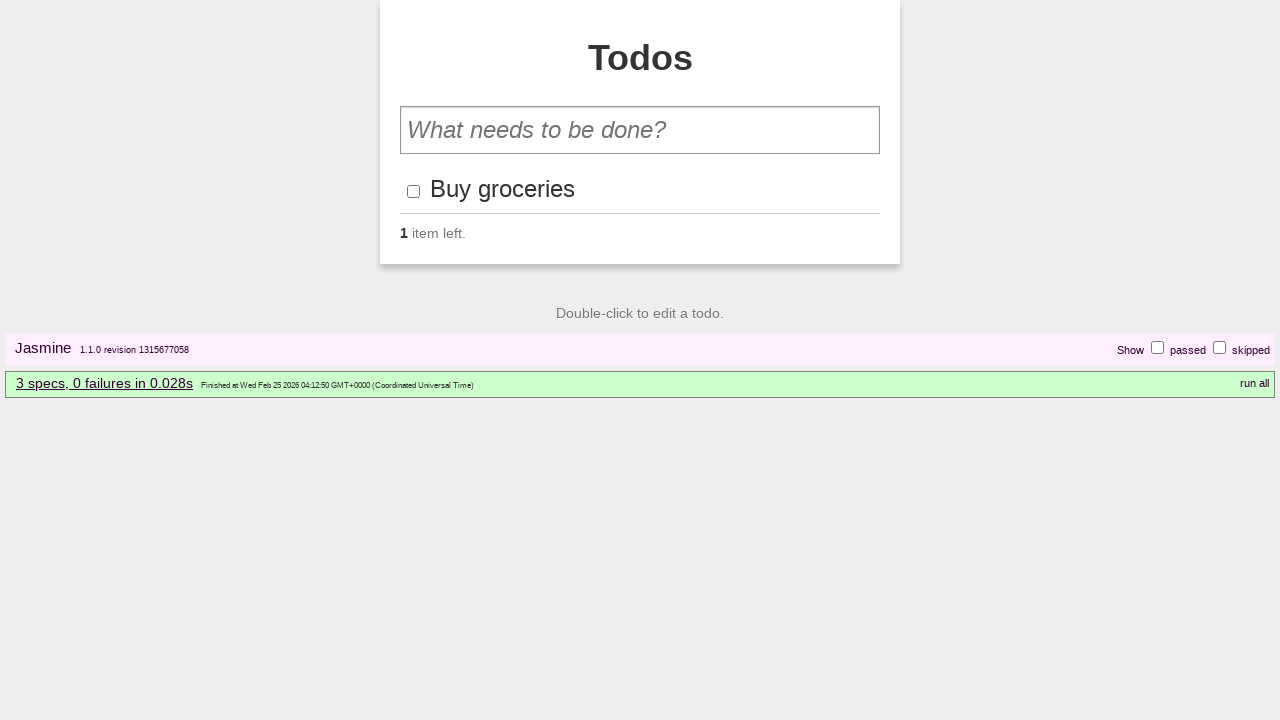

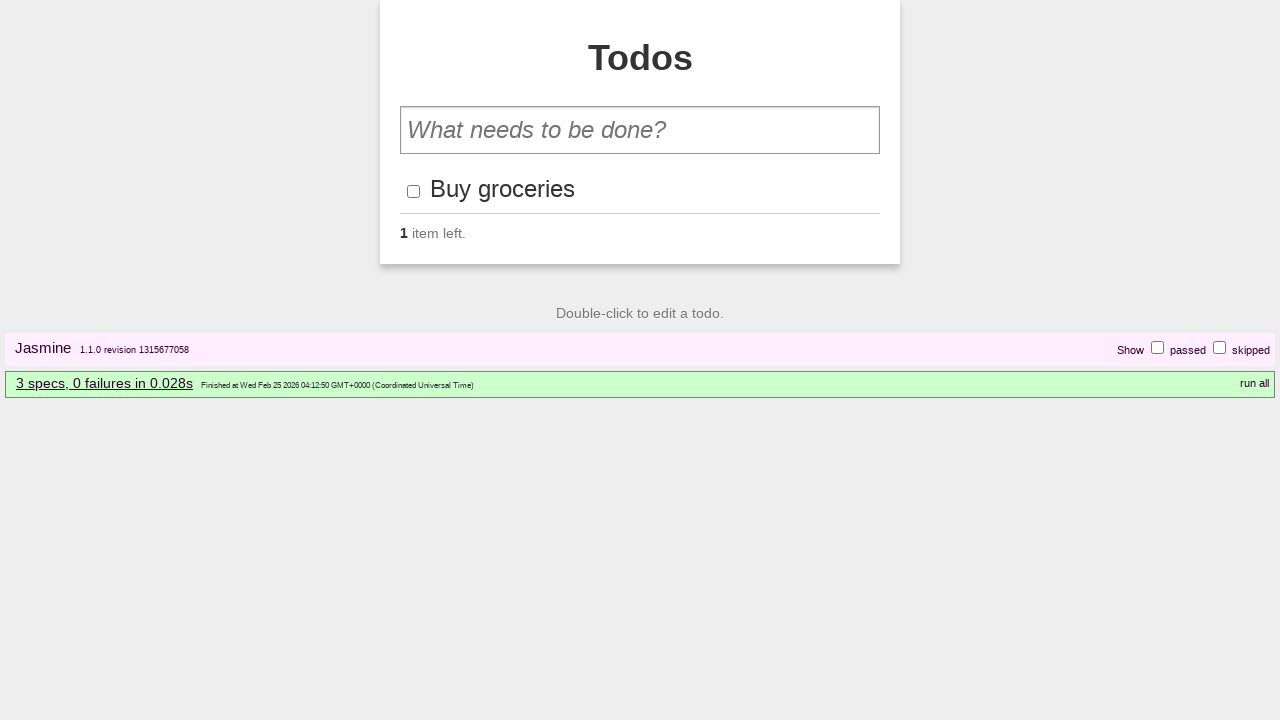